Tests a data types form by filling in all fields except zip code, submitting the form, and verifying that the zip code field shows an error (red highlight) while all other fields show success (green highlight).

Starting URL: https://bonigarcia.dev/selenium-webdriver-java/data-types.html

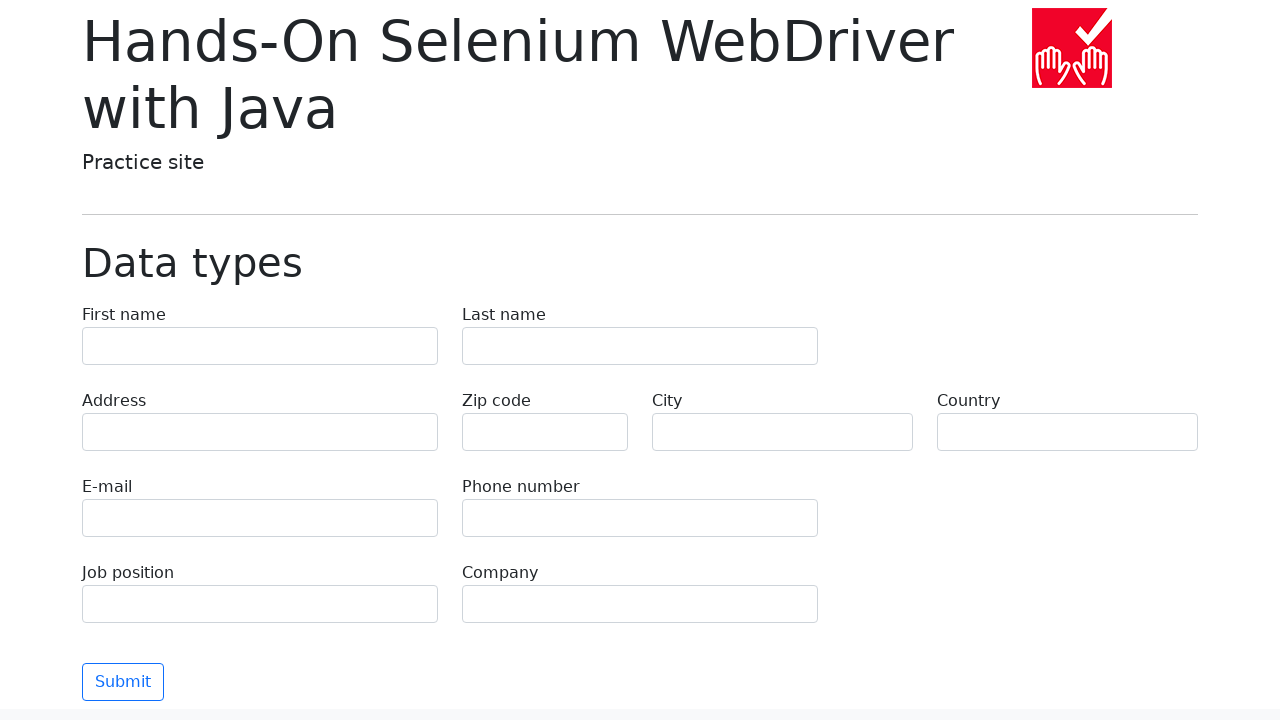

Filled first name field with 'Иван' on input[name='first-name']
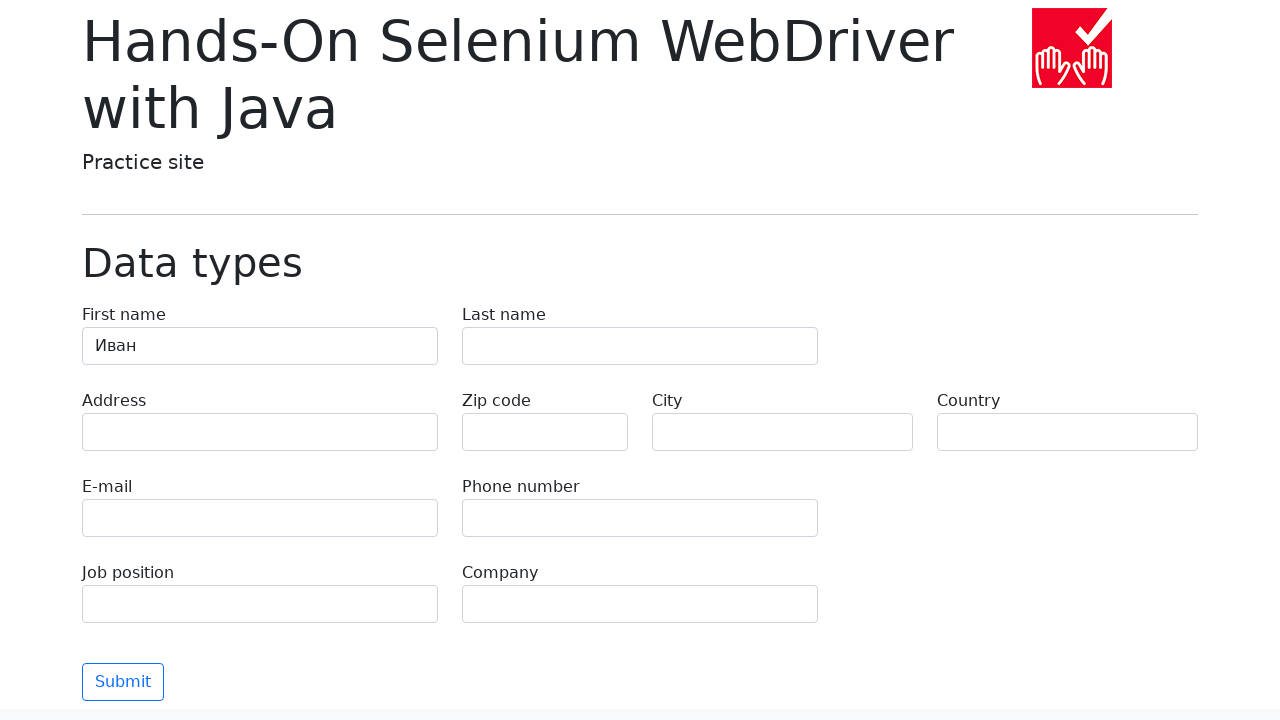

Filled last name field with 'Петров' on input[name='last-name']
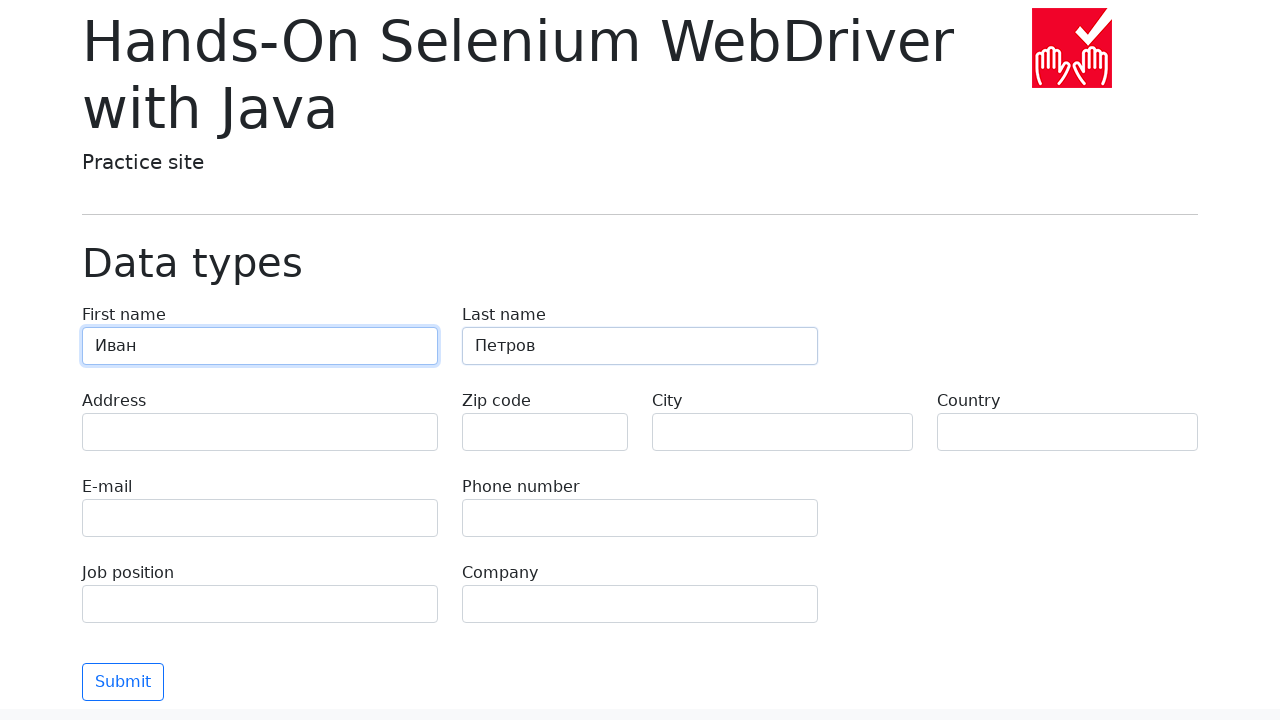

Filled address field with 'Ленина, 55-3' on input[name='address']
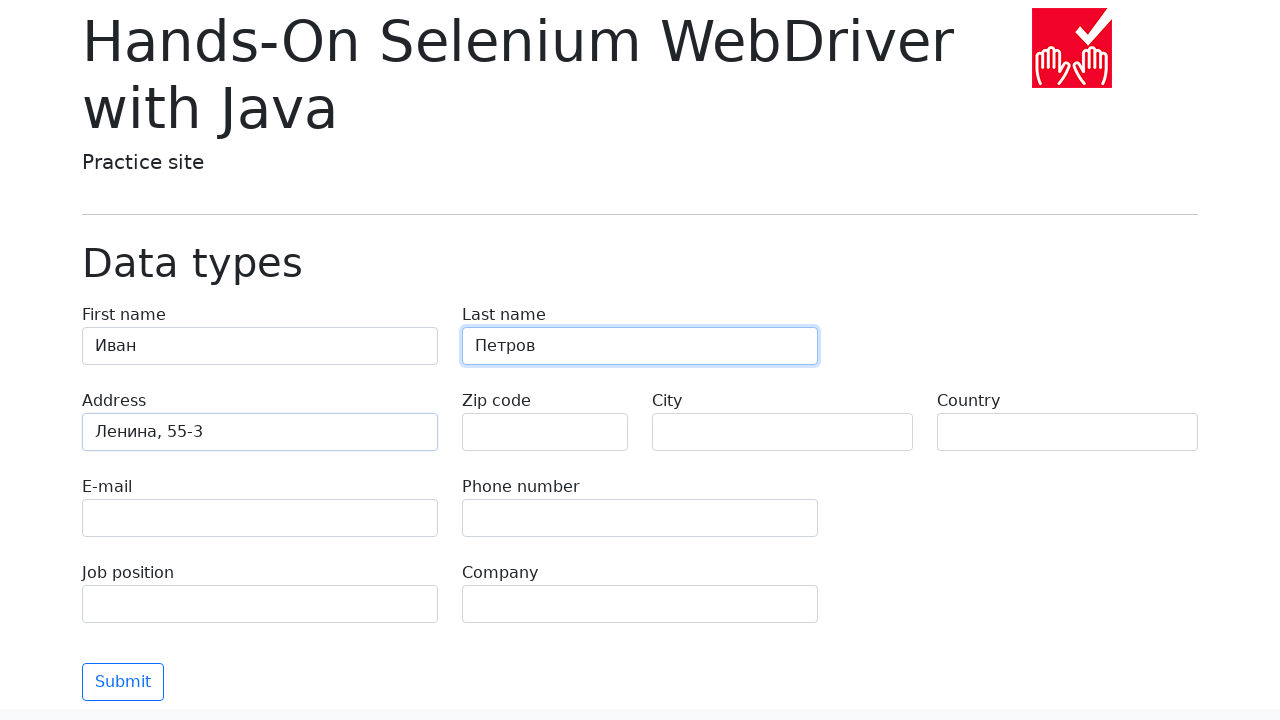

Filled email field with 'test@skypro.com' on input[name='e-mail']
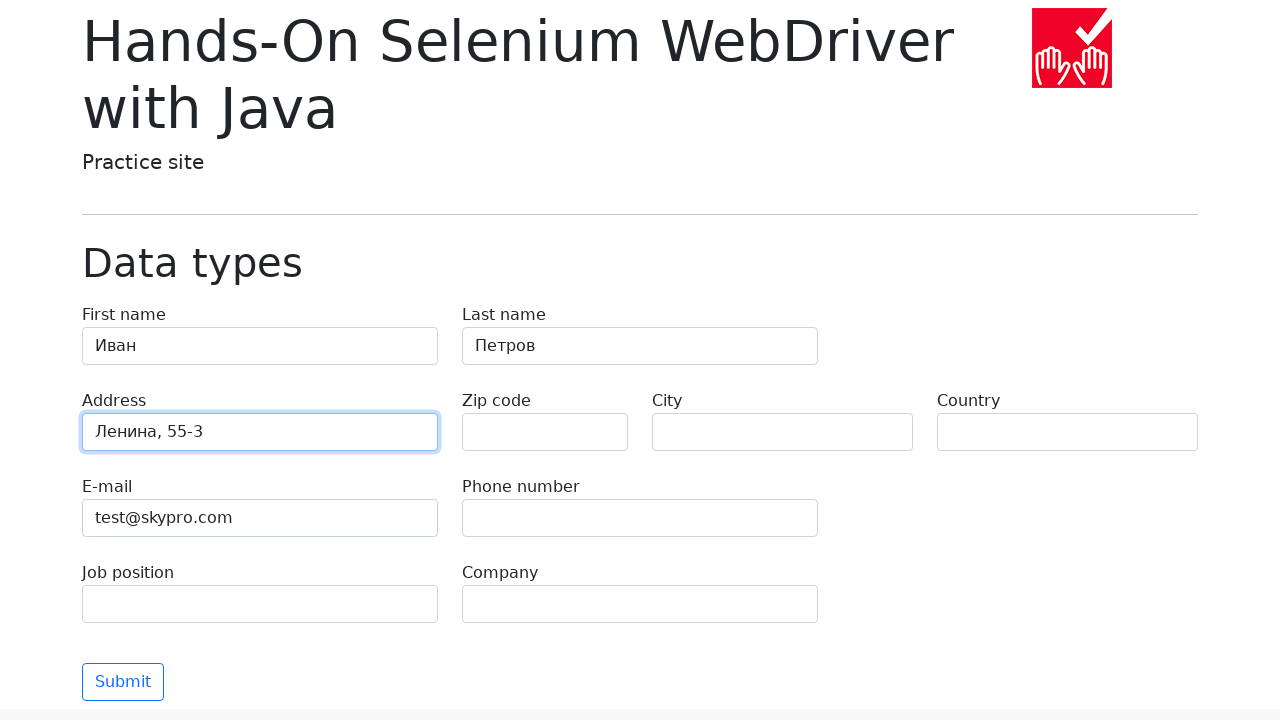

Filled phone field with '+7985899998787' on input[name='phone']
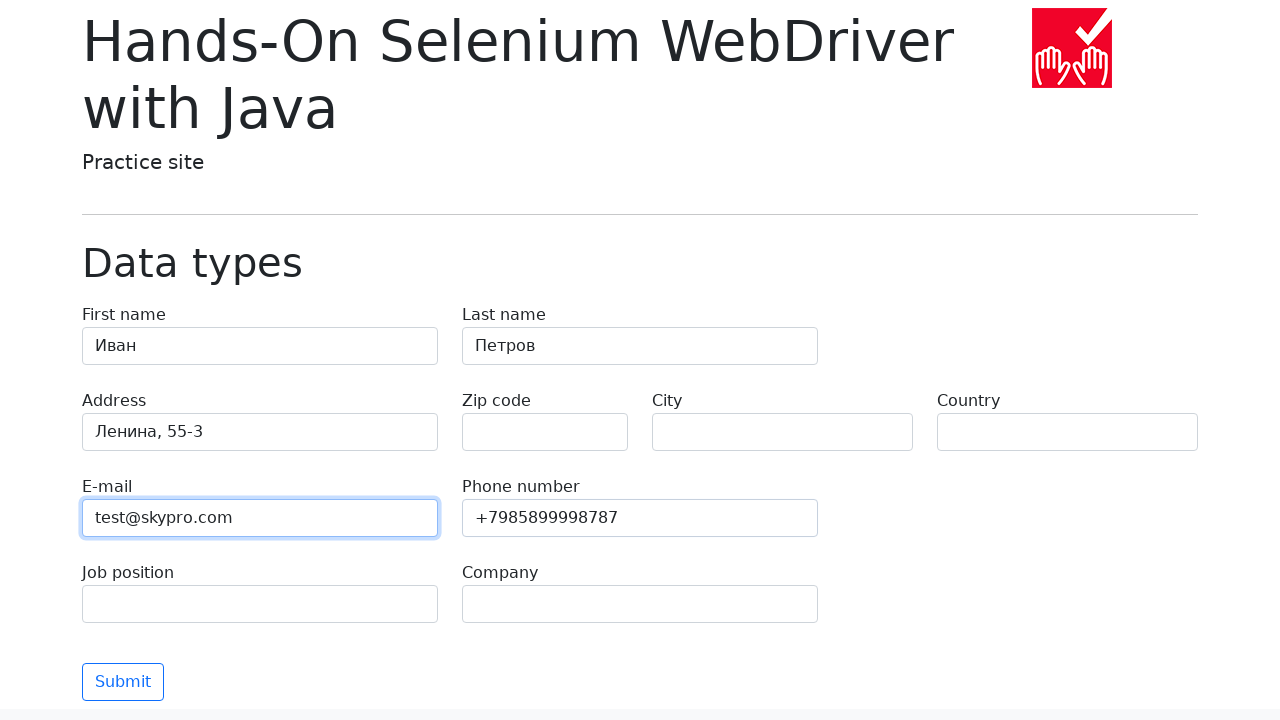

Filled city field with 'Москва' on input[name='city']
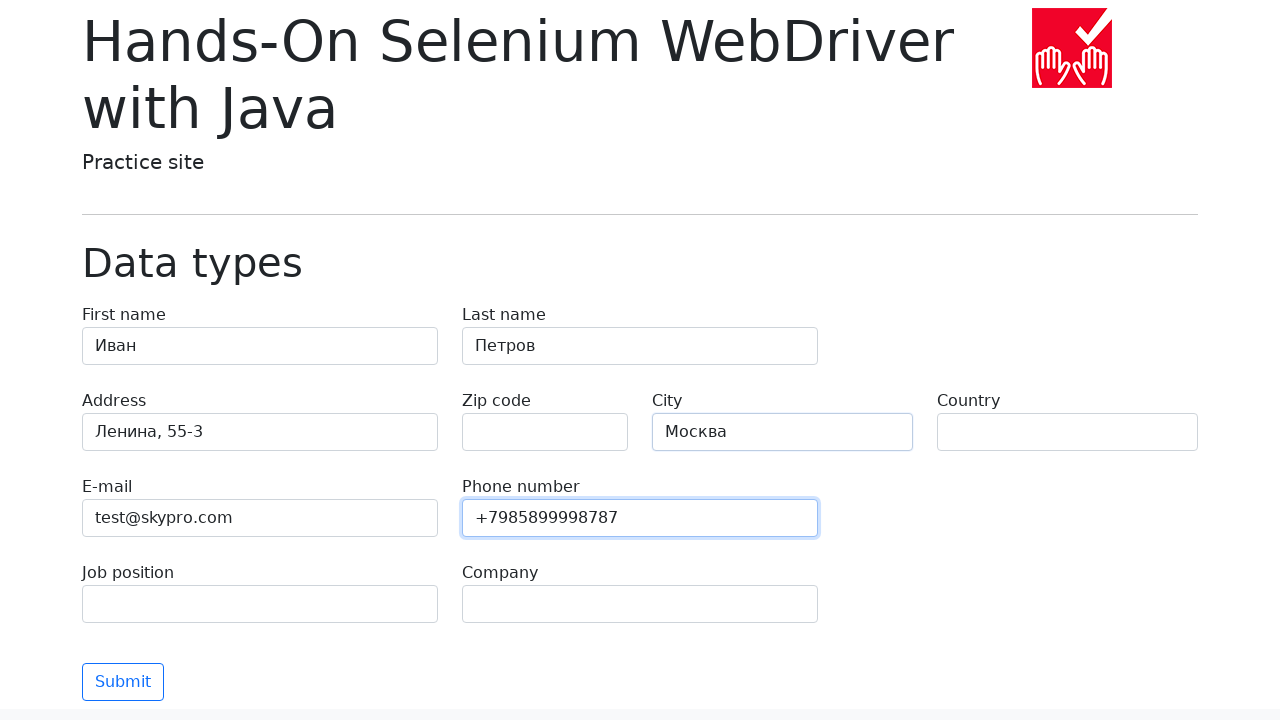

Filled country field with 'Россия' on input[name='country']
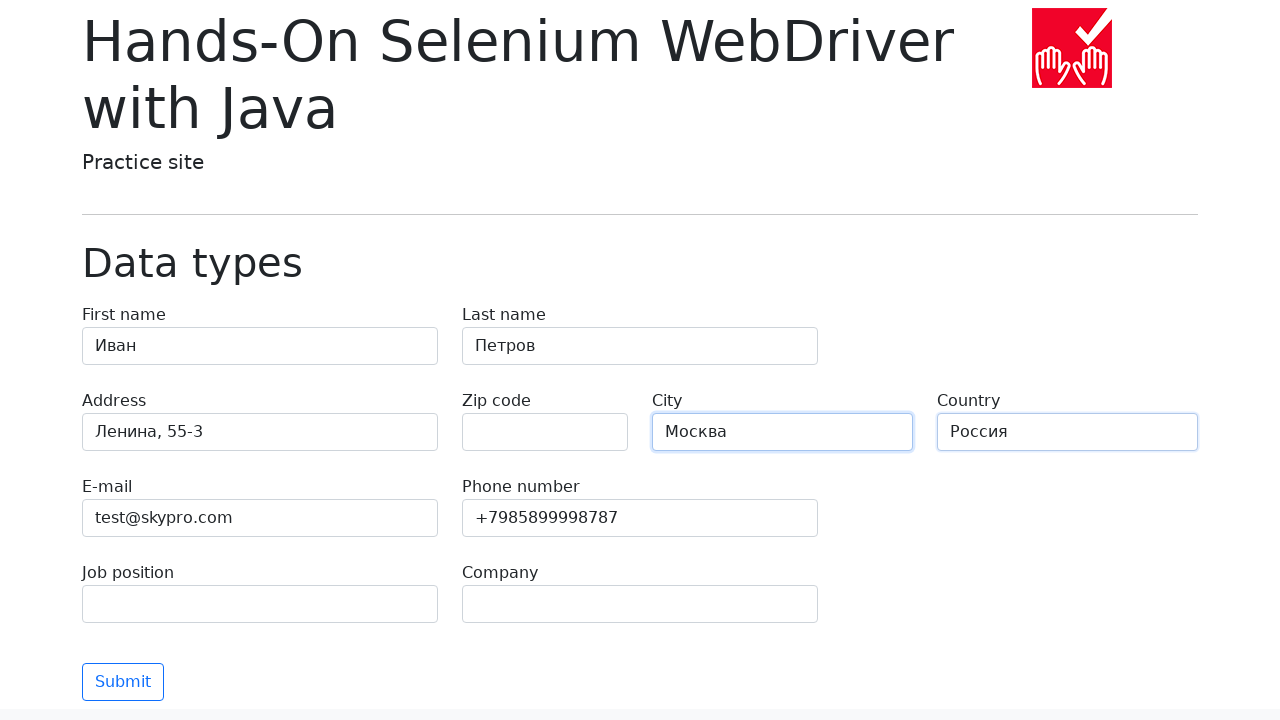

Filled job position field with 'QA' on input[name='job-position']
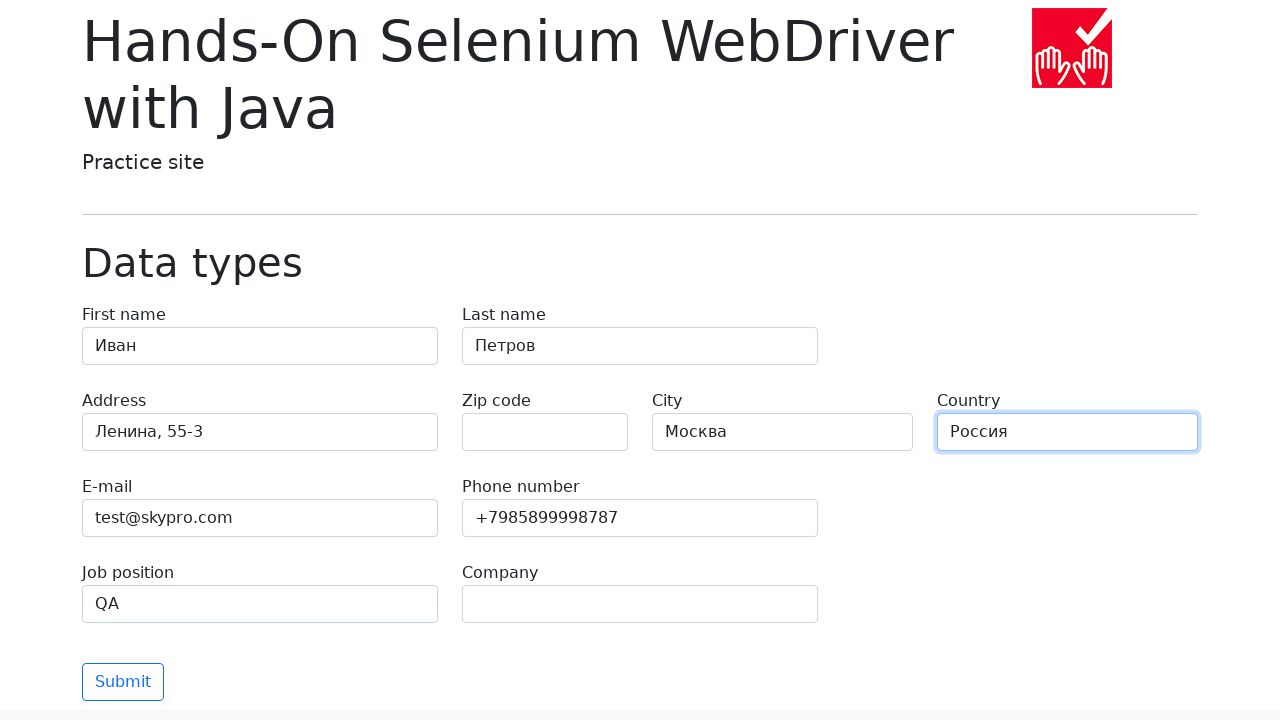

Filled company field with 'SkyPro' on input[name='company']
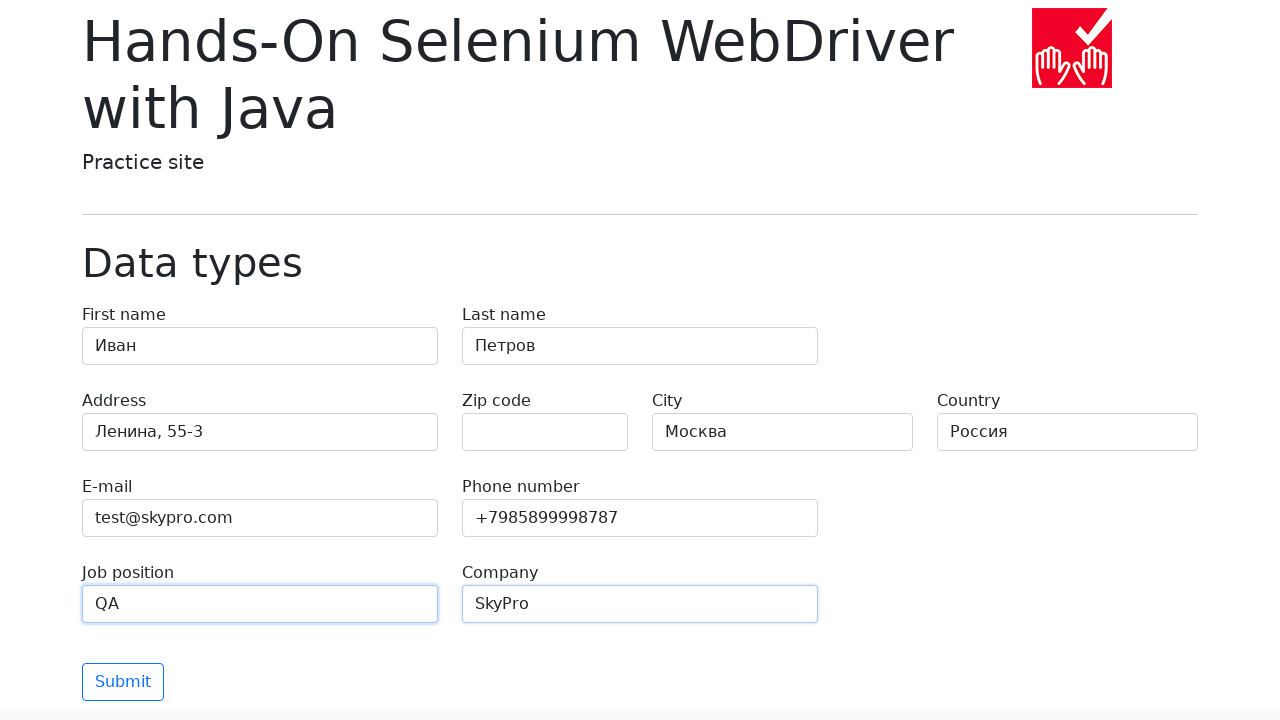

Clicked submit button to submit the form at (123, 682) on button[type='submit']
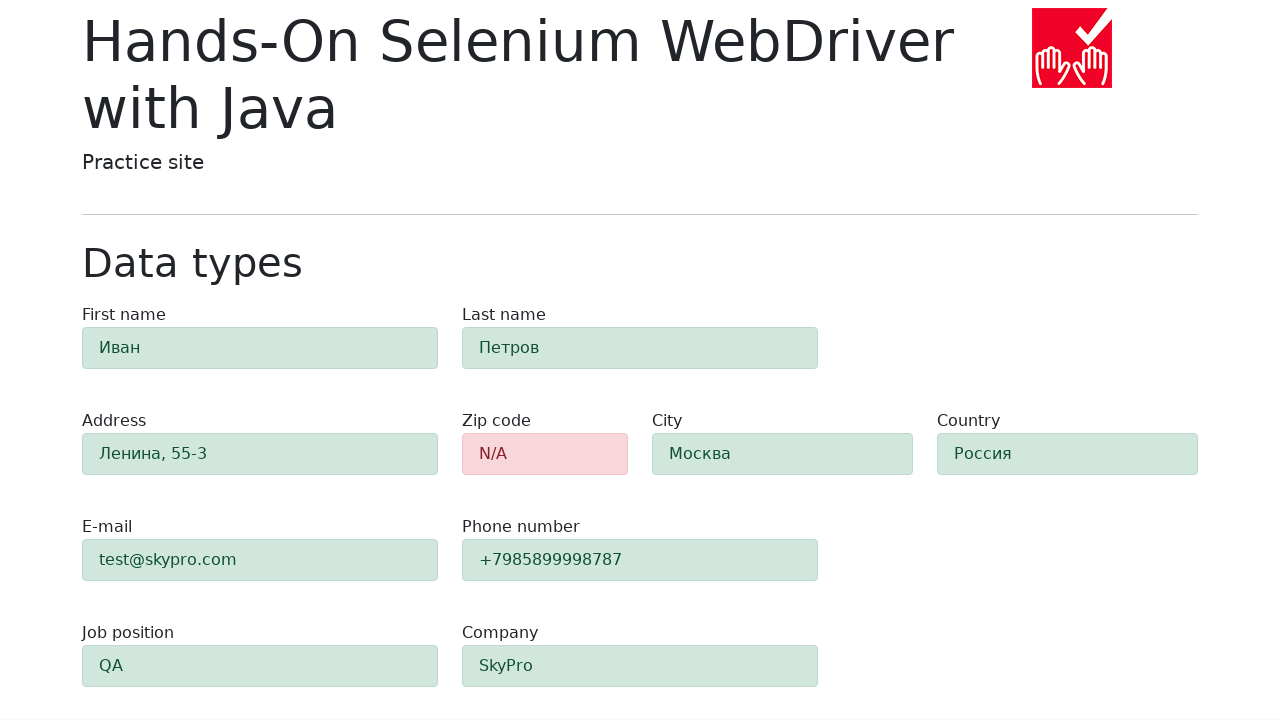

Form validation completed - zip code field shows error (red highlight)
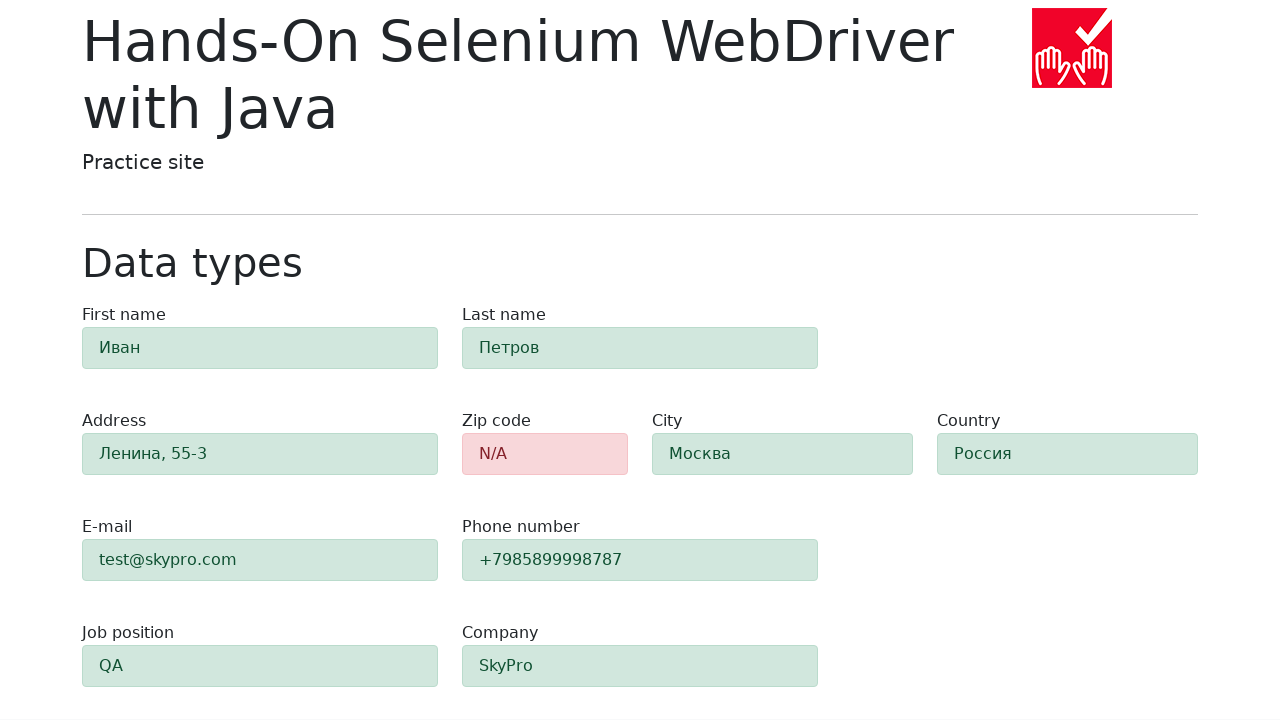

Verified that all 9 other fields show success (green highlight)
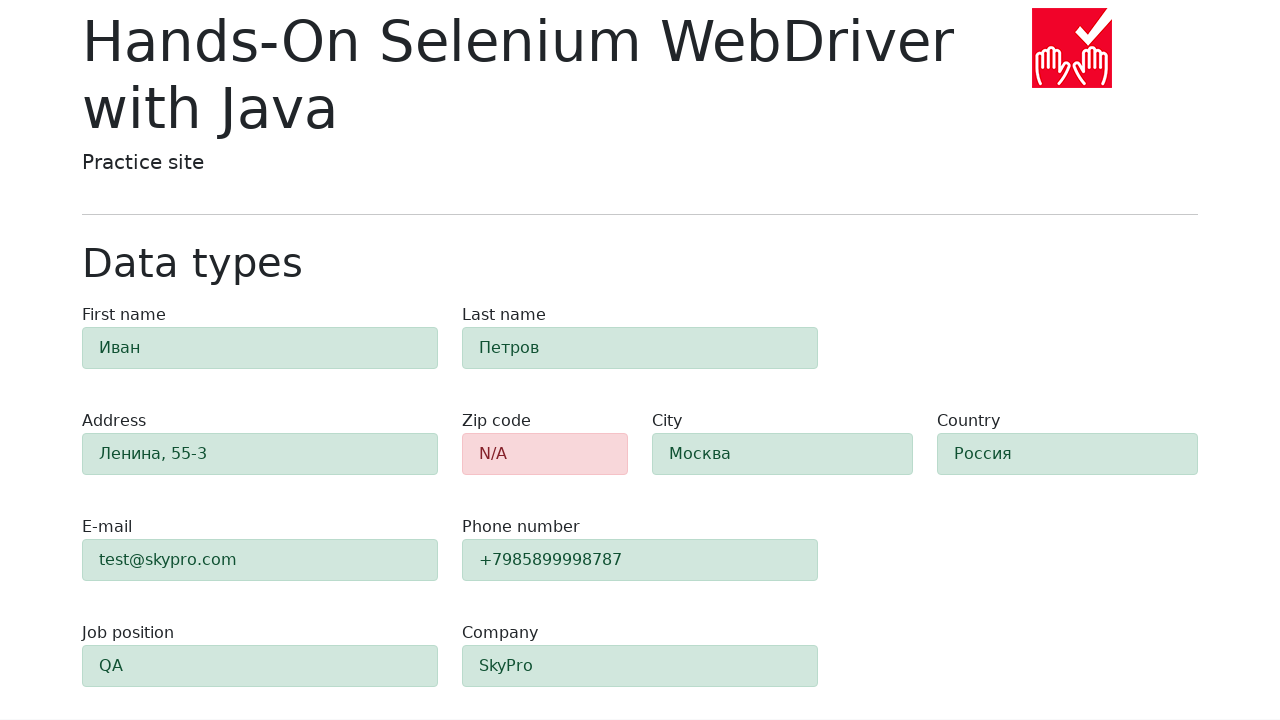

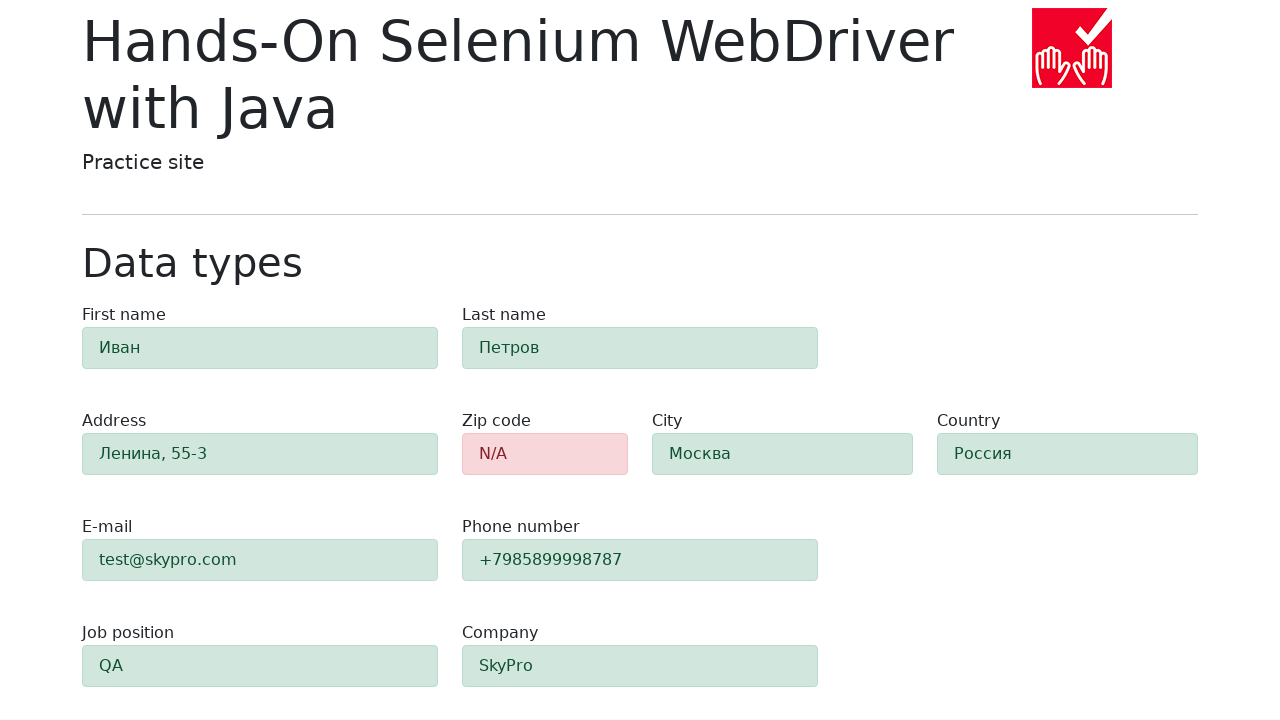